Tests the select menu dropdown by selecting each option and verifying its value attribute.

Starting URL: https://formy-project.herokuapp.com/

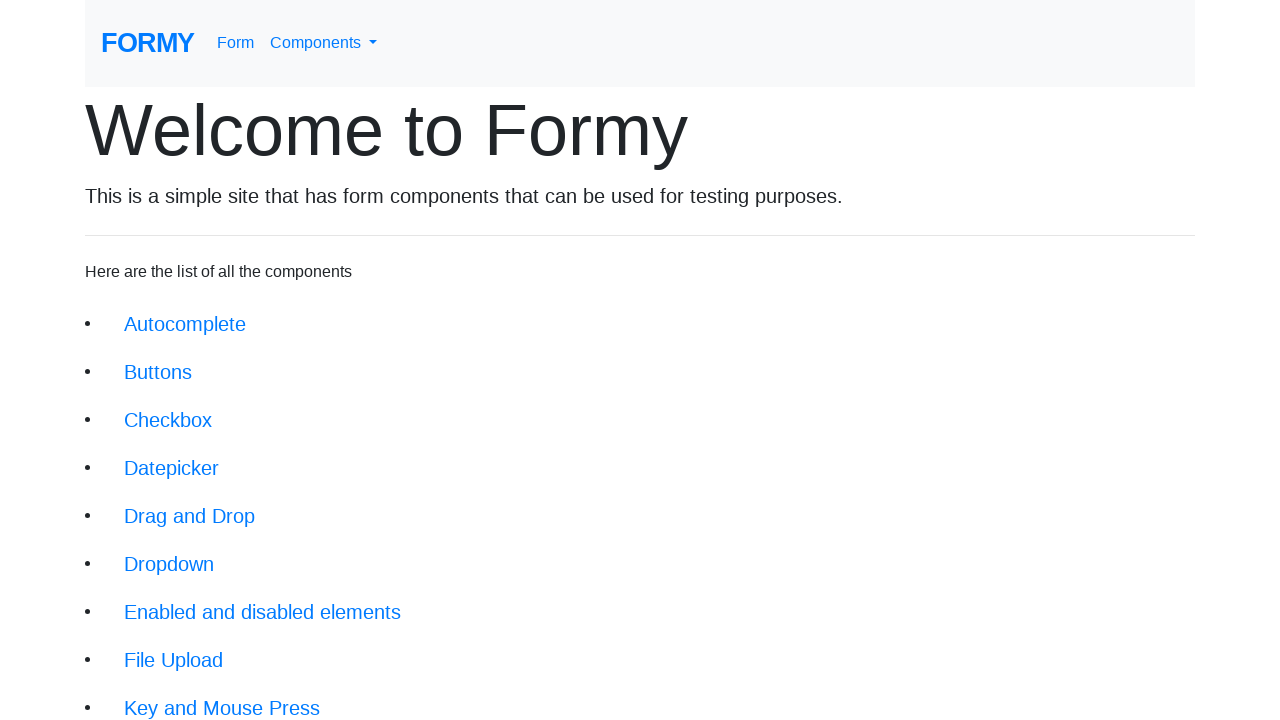

Clicked on Complete Web Form link at (216, 696) on div.jumbotron-fluid >> a:text('Complete Web Form')
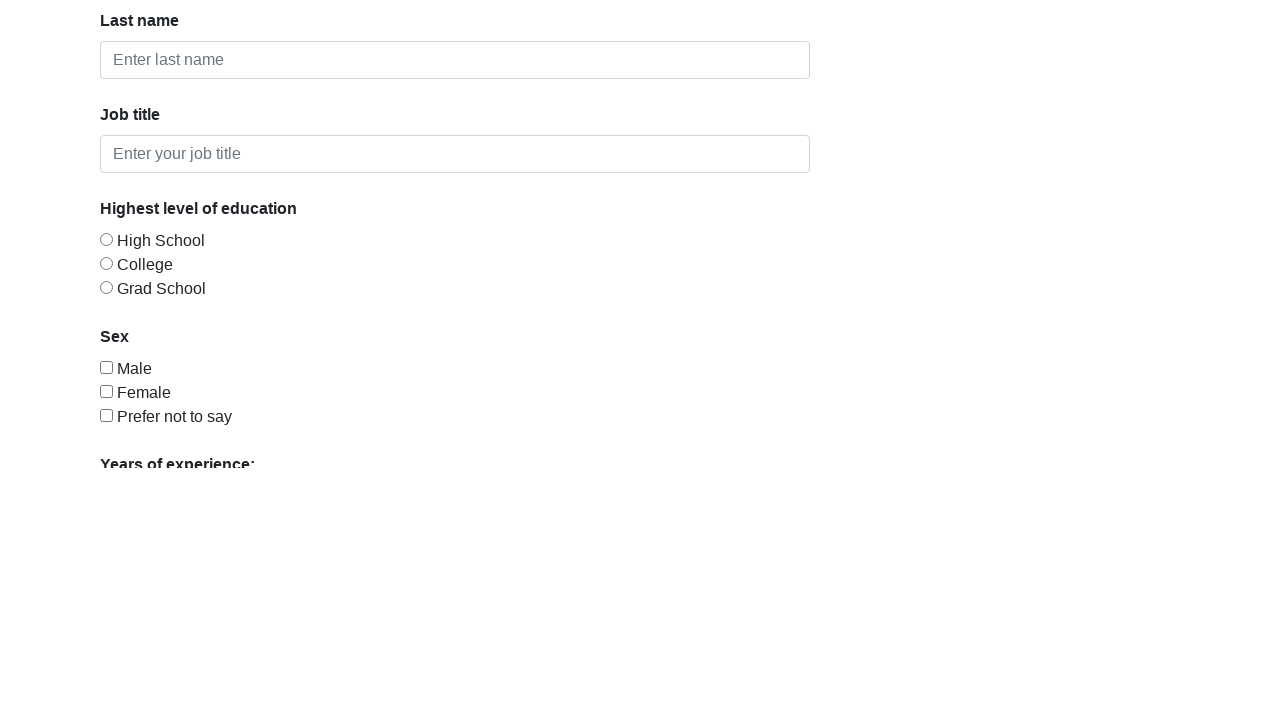

Select menu element loaded and is visible
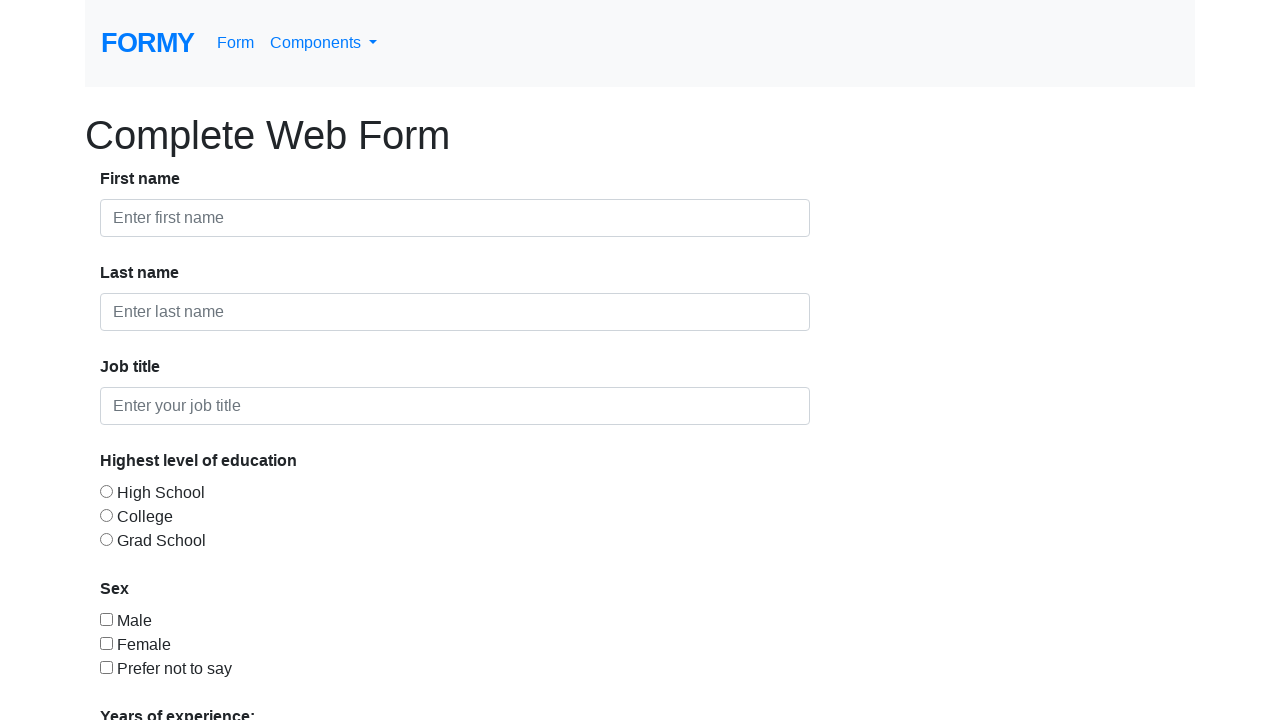

Selected 'Select an option' from the dropdown menu on #select-menu
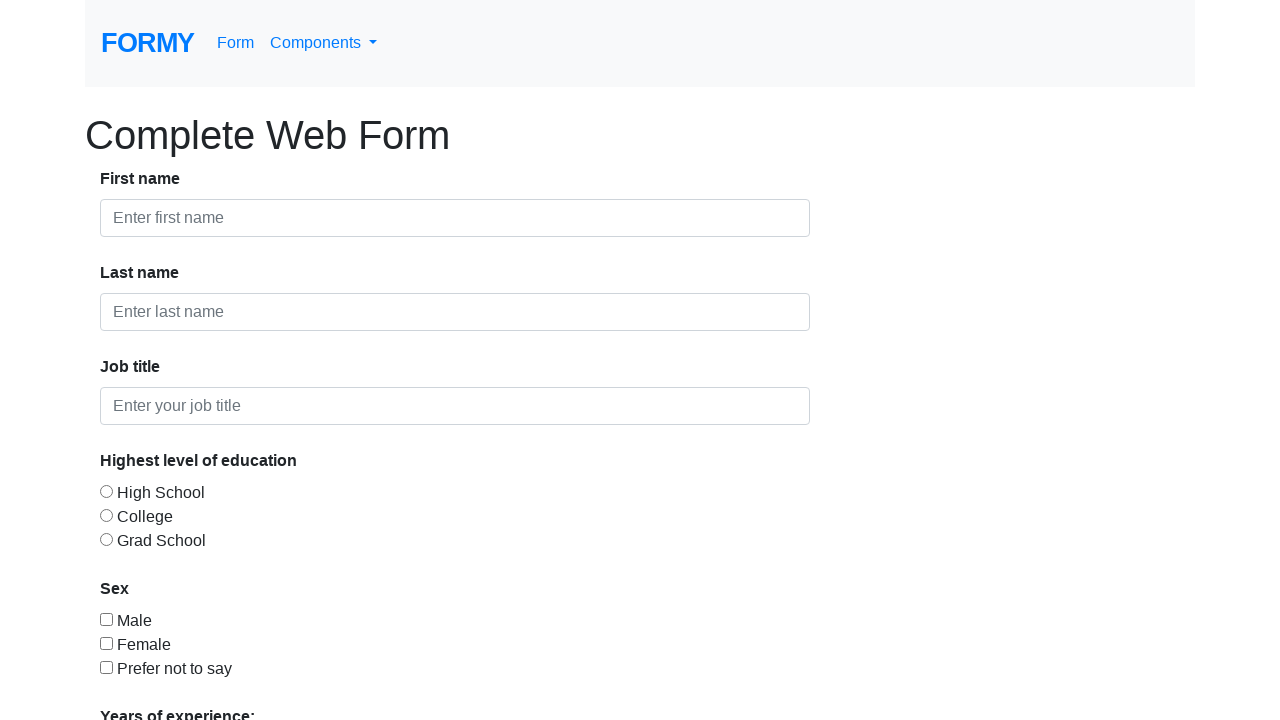

Selected '0-1' option from the dropdown menu on #select-menu
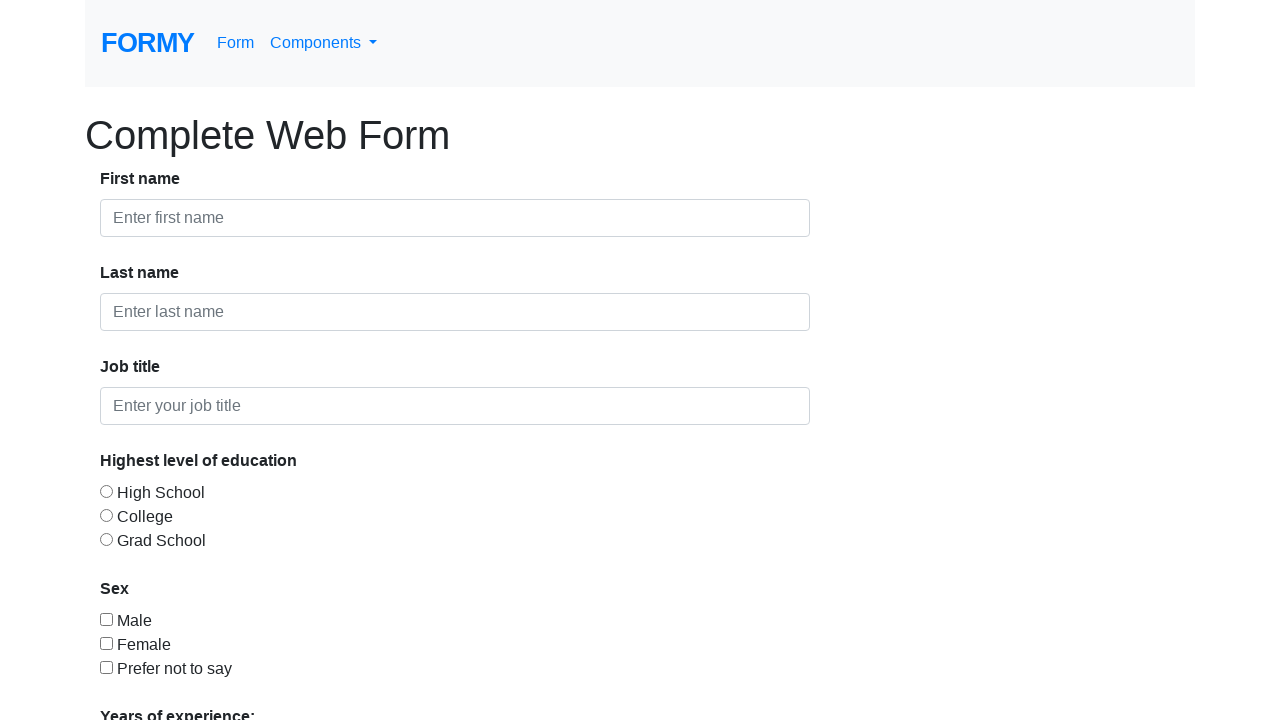

Selected '2-4' option from the dropdown menu on #select-menu
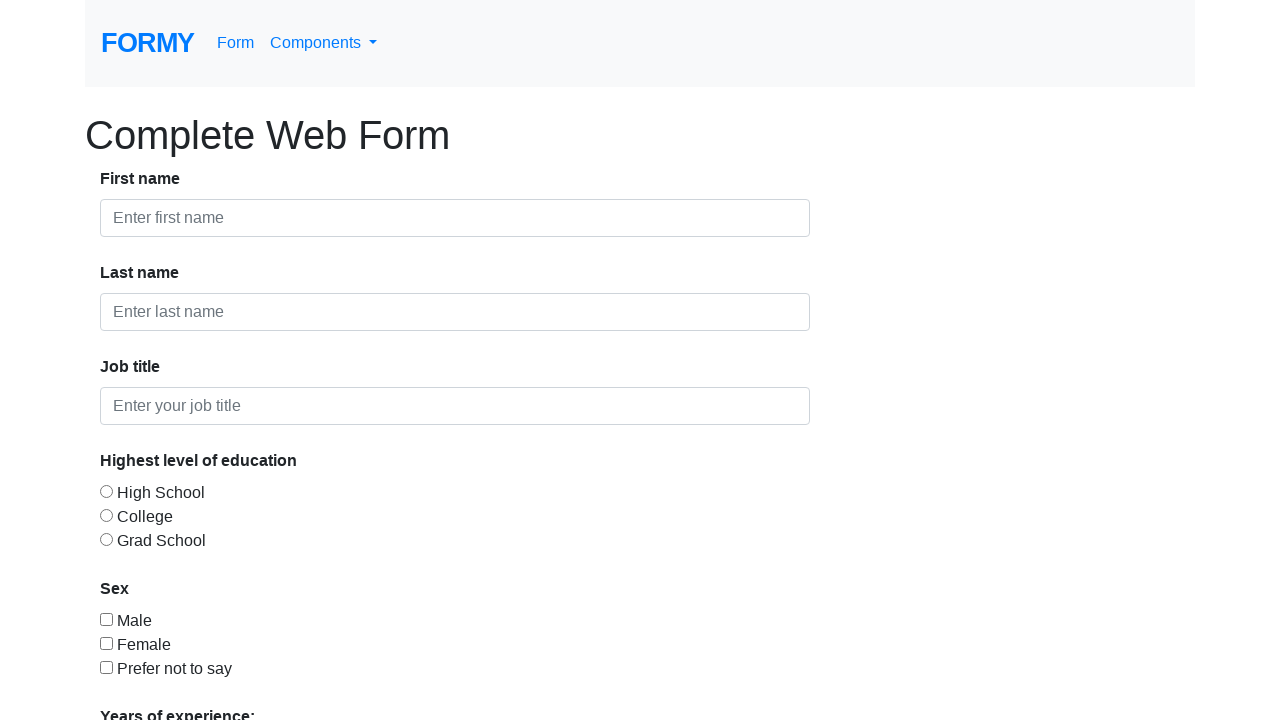

Selected '5-9' option from the dropdown menu on #select-menu
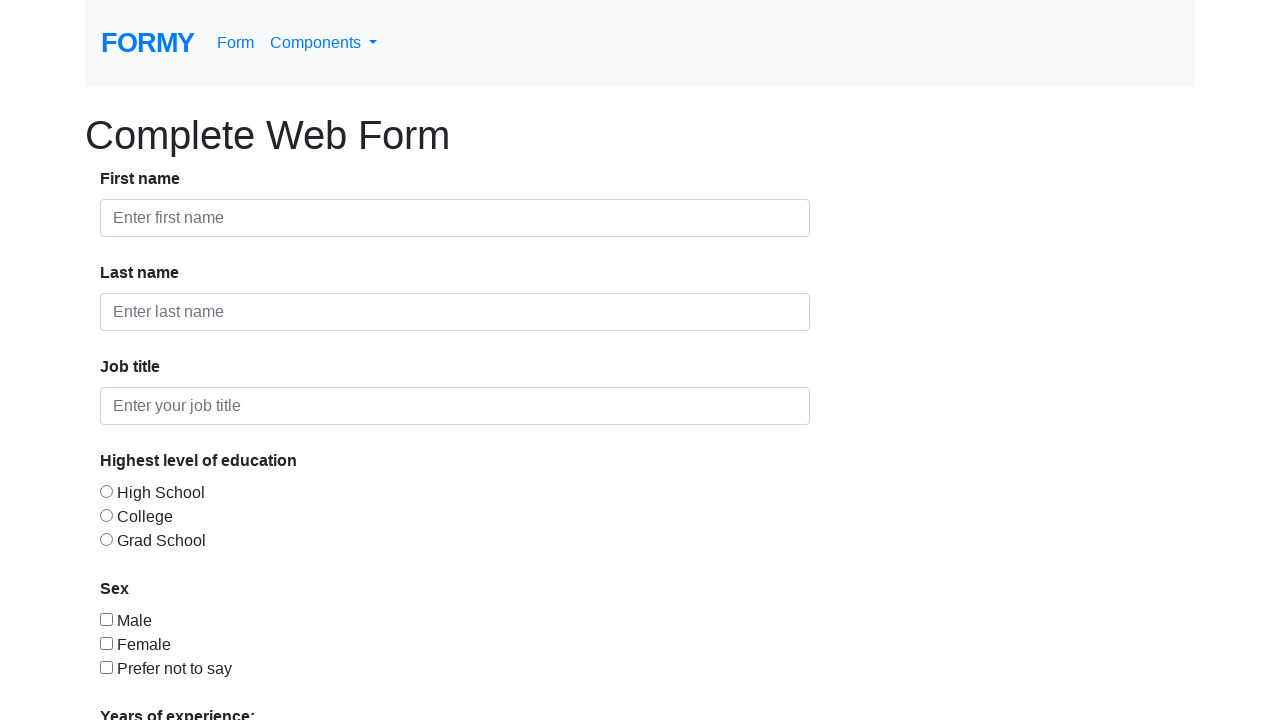

Selected '10+' option from the dropdown menu on #select-menu
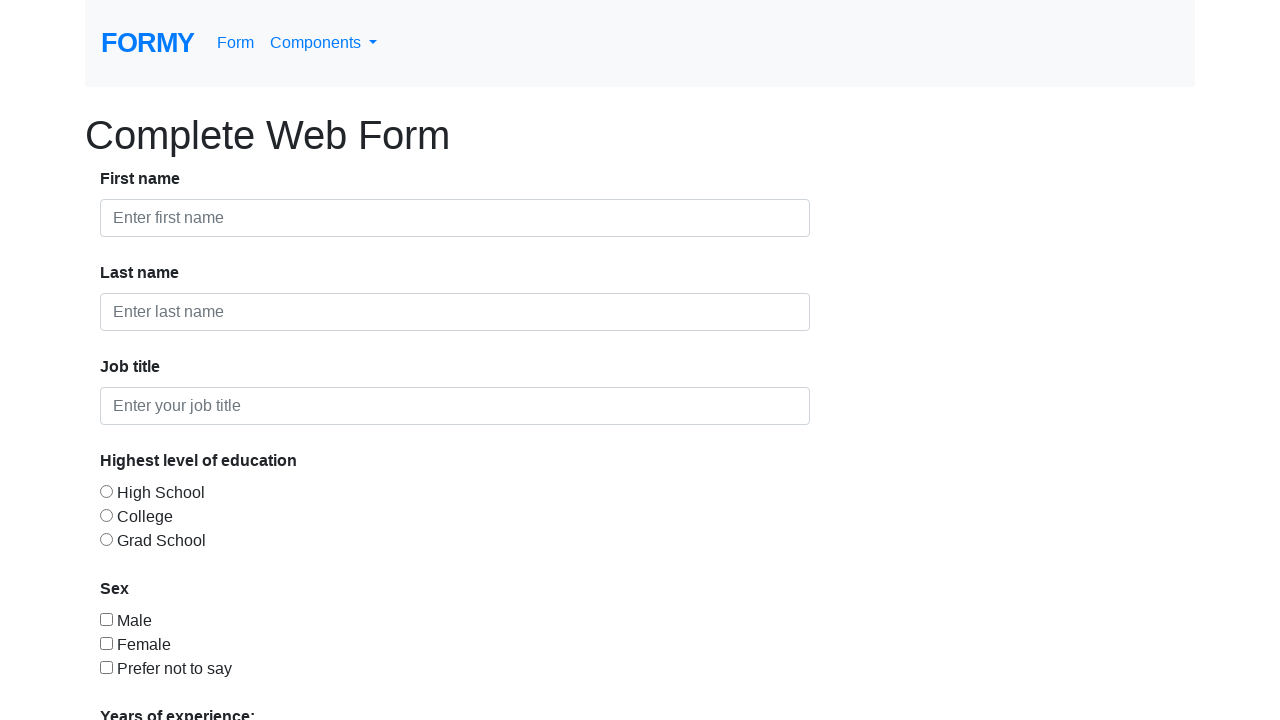

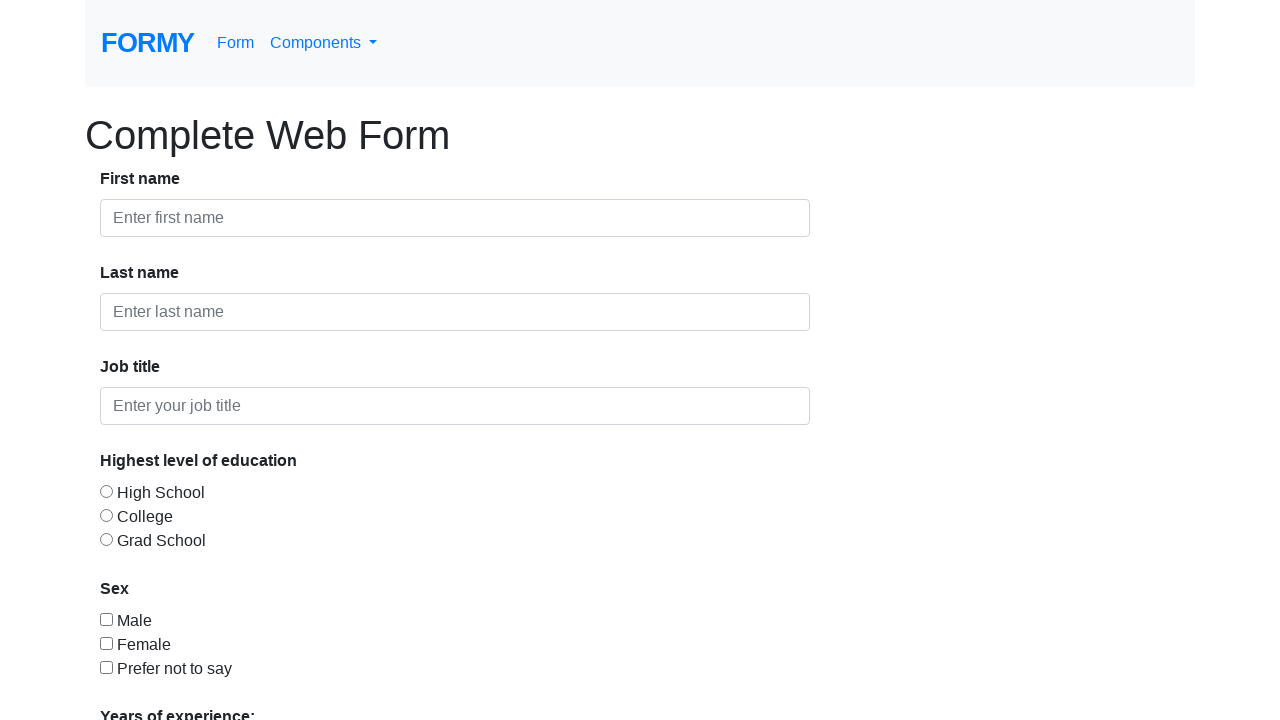